Tests checkbox functionality by verifying initial states, clicking to toggle checkboxes, and verifying the changed states. First checkbox starts unchecked and is clicked to check it, second checkbox starts checked and is clicked to uncheck it.

Starting URL: http://the-internet.herokuapp.com/checkboxes

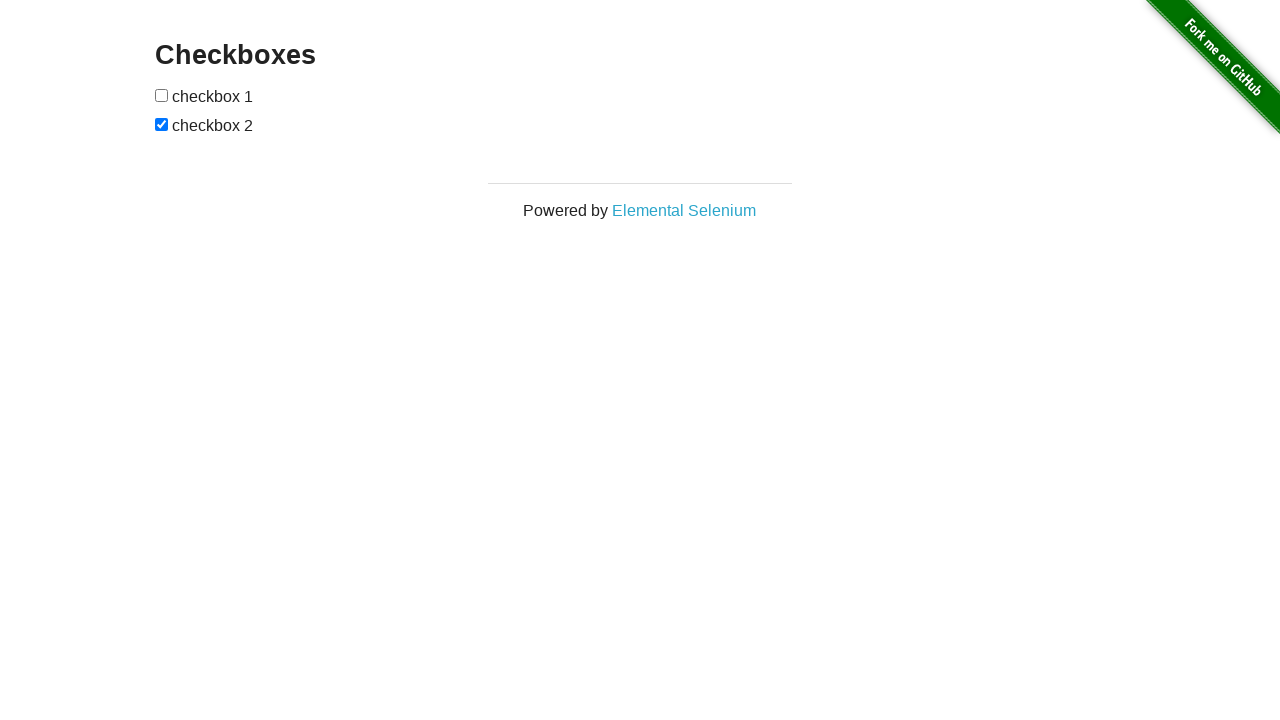

Located all checkboxes on the page
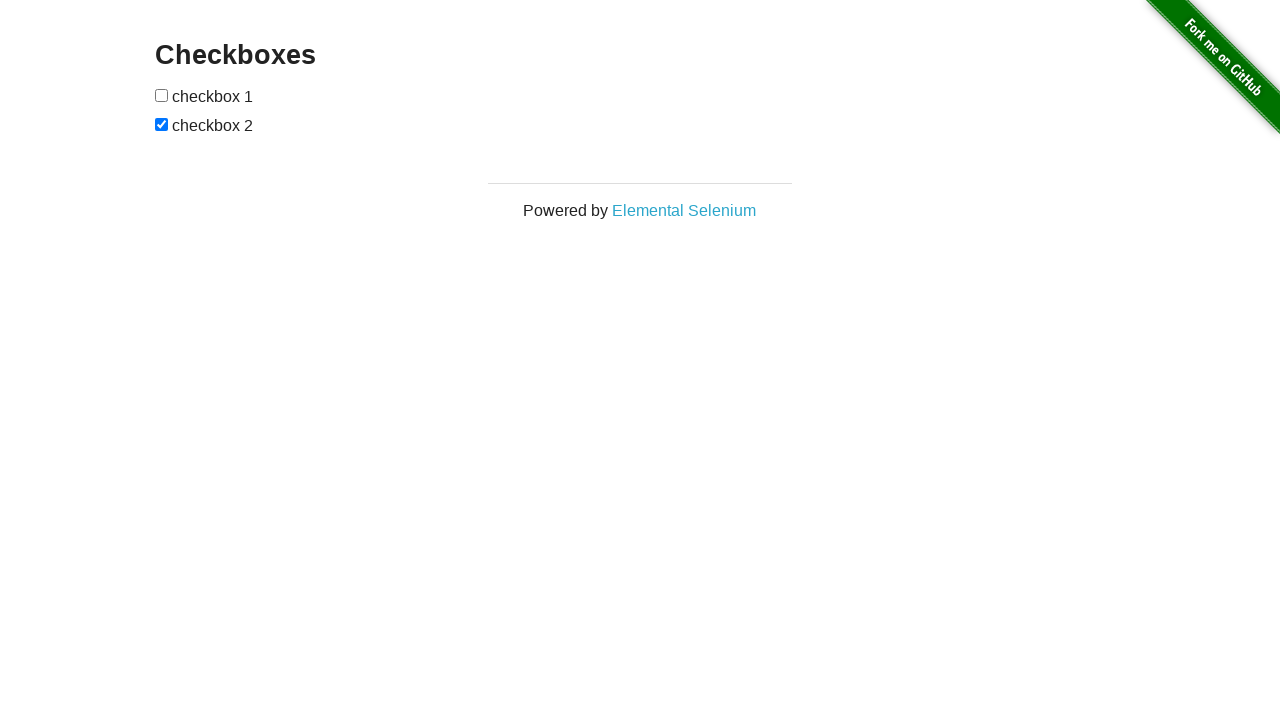

Verified first checkbox is unchecked initially
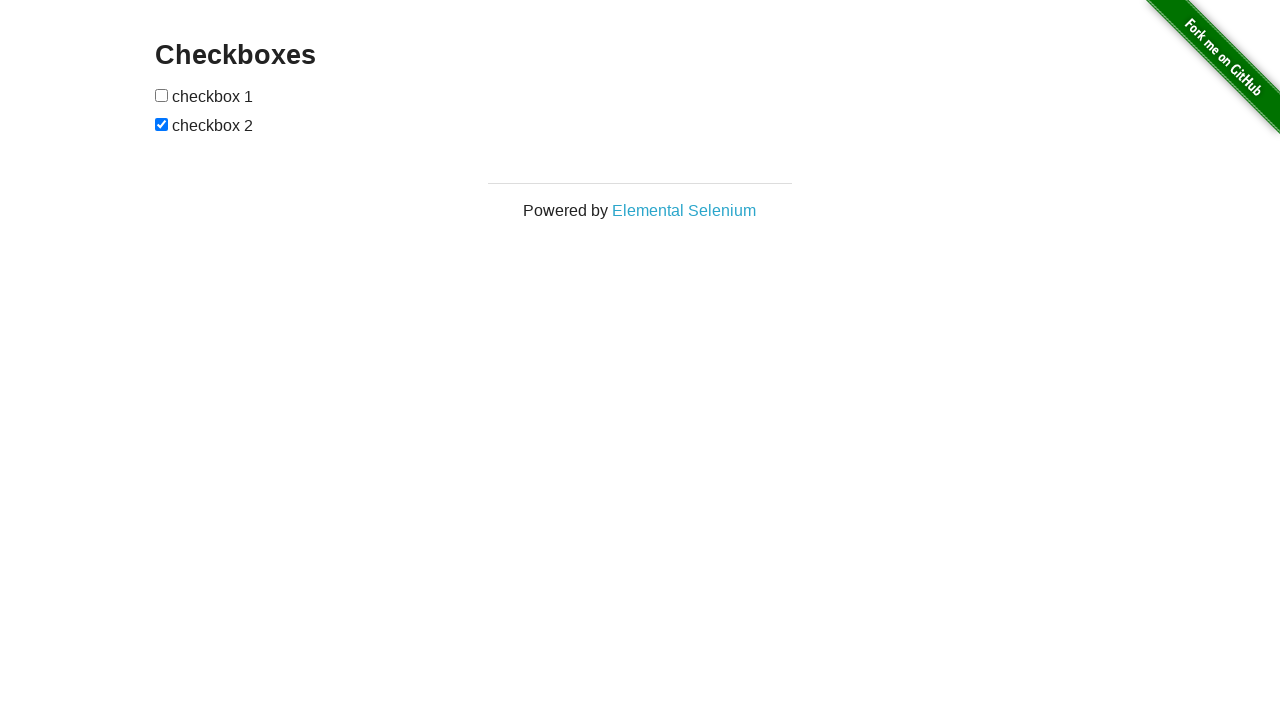

Clicked first checkbox to check it at (162, 95) on input[type='checkbox'] >> nth=0
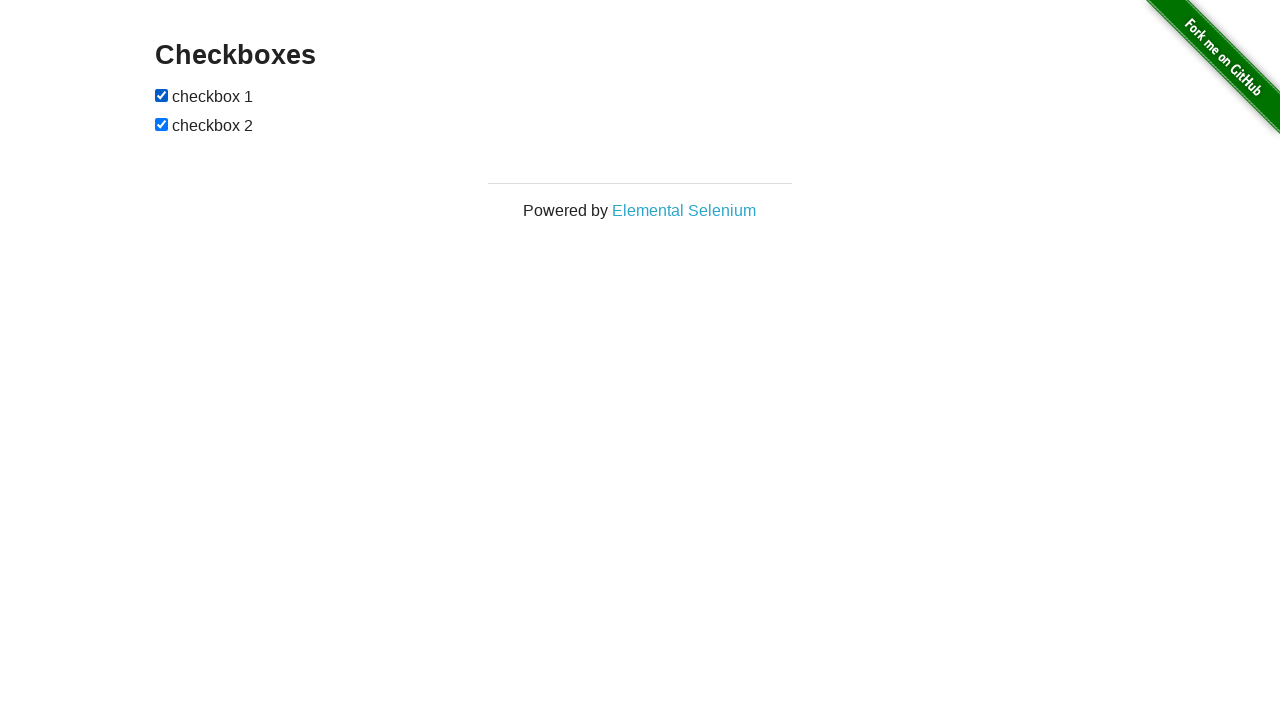

Verified first checkbox is now checked
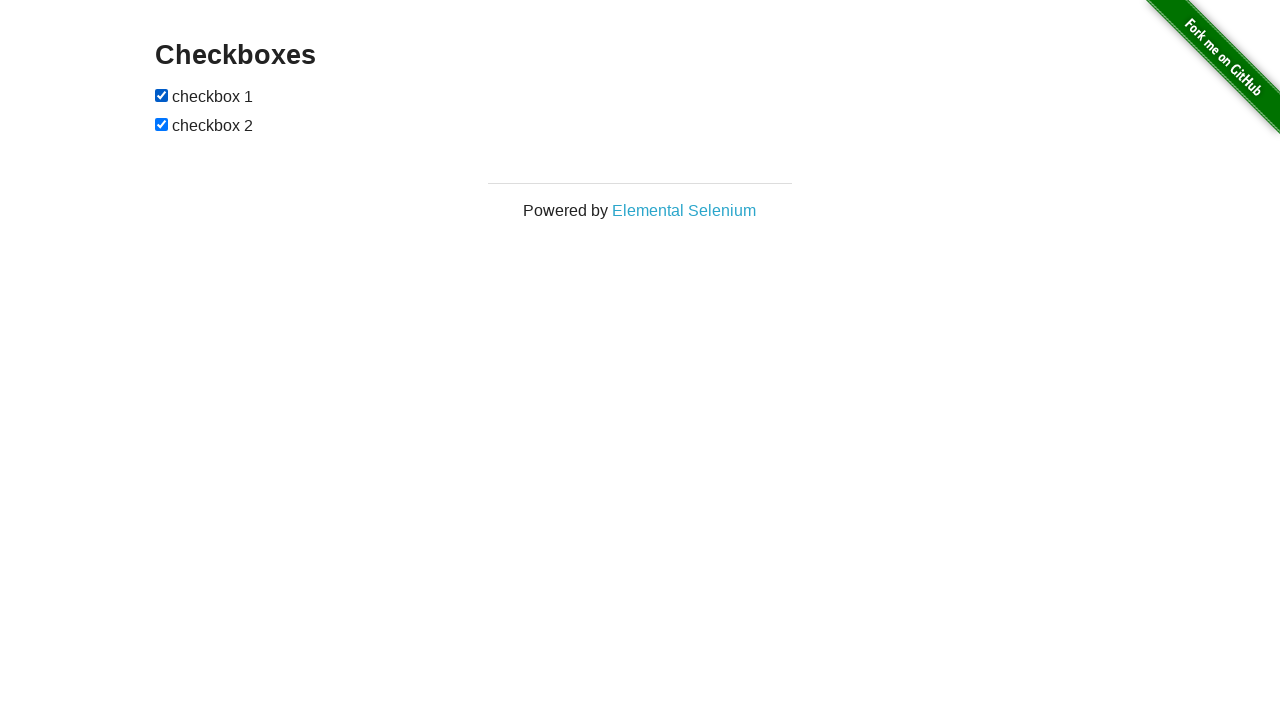

Verified second checkbox is checked initially
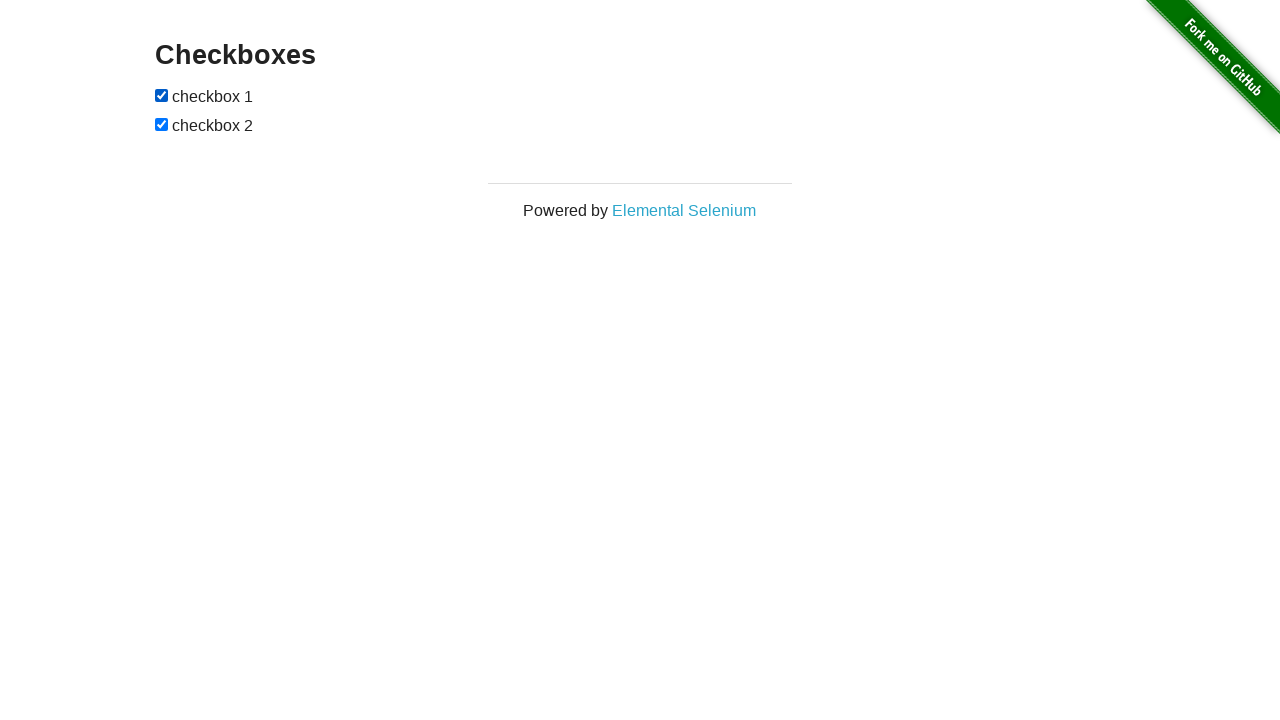

Clicked second checkbox to uncheck it at (162, 124) on input[type='checkbox'] >> nth=1
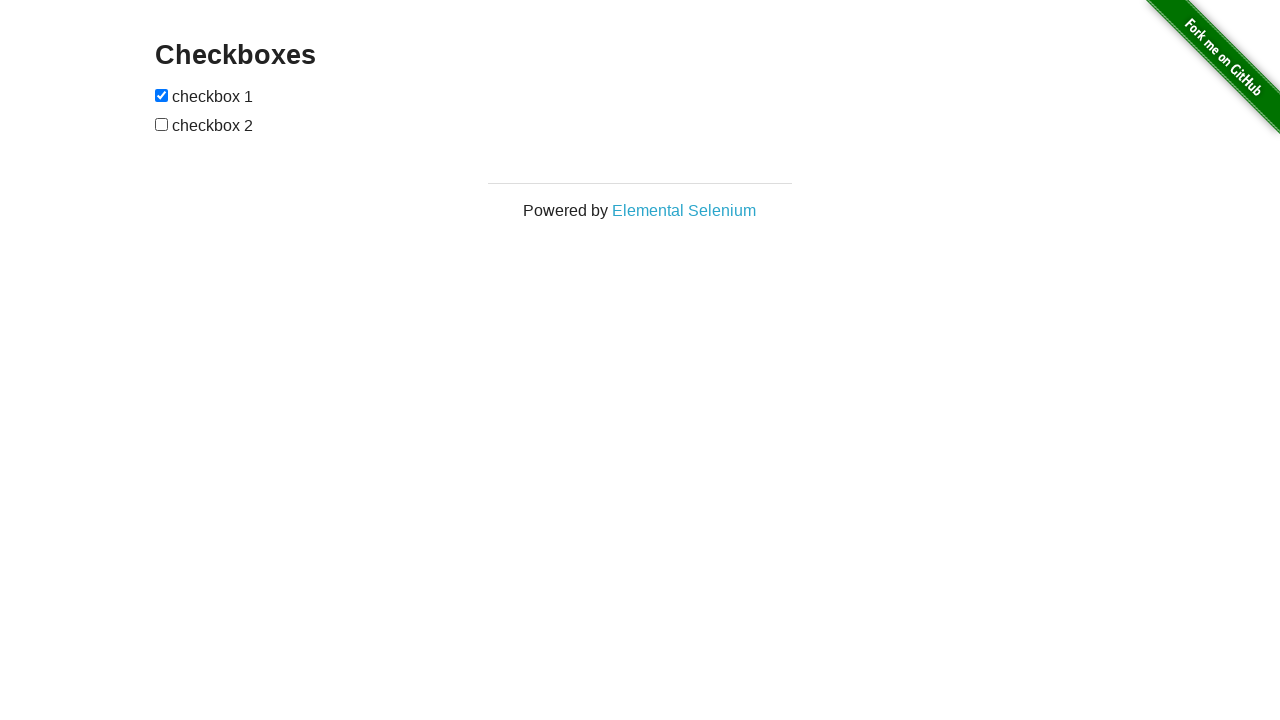

Verified second checkbox is now unchecked
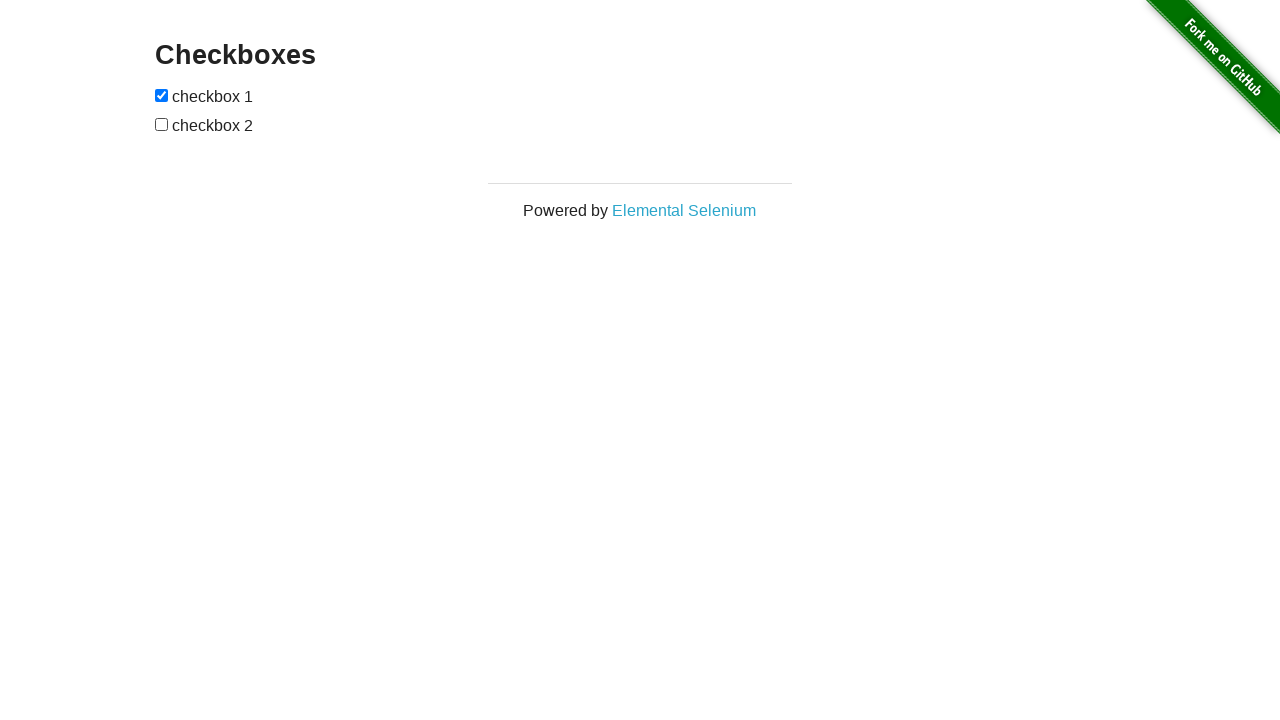

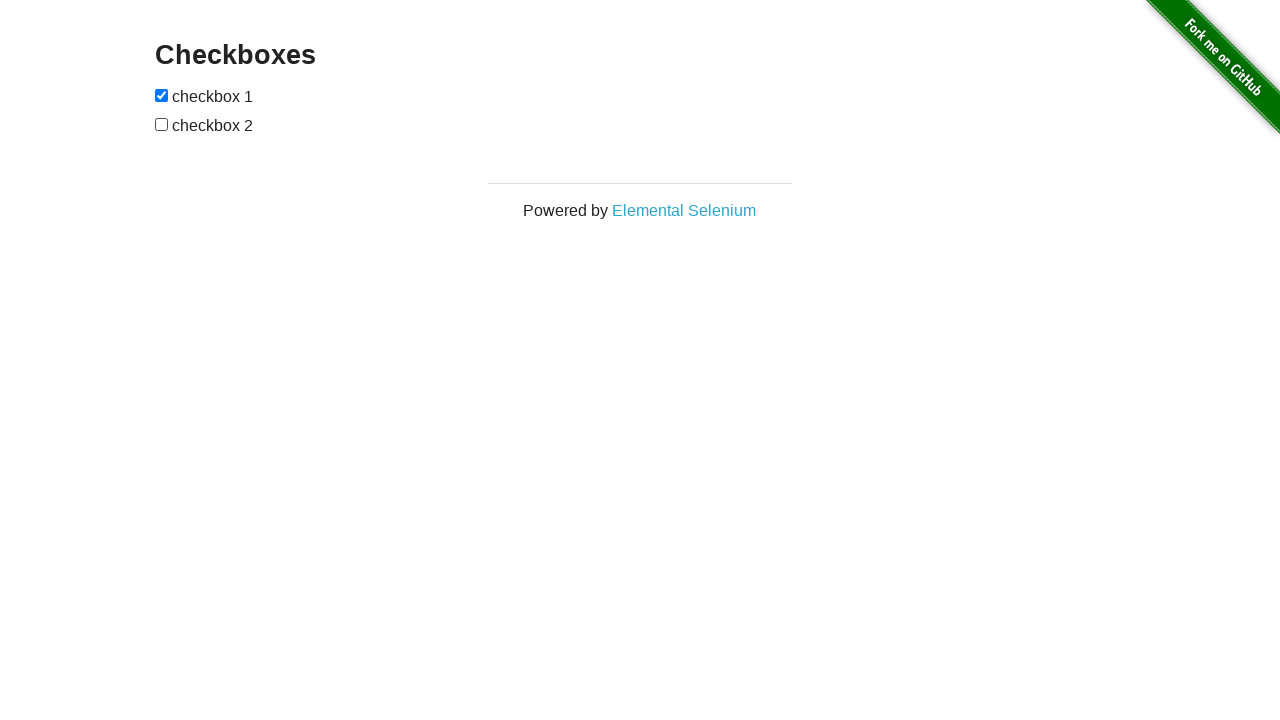